Tests dropdown select functionality by clicking a dropdown element and selecting options by index, then verifying the selected option text.

Starting URL: https://rahulshettyacademy.com/AutomationPractice/

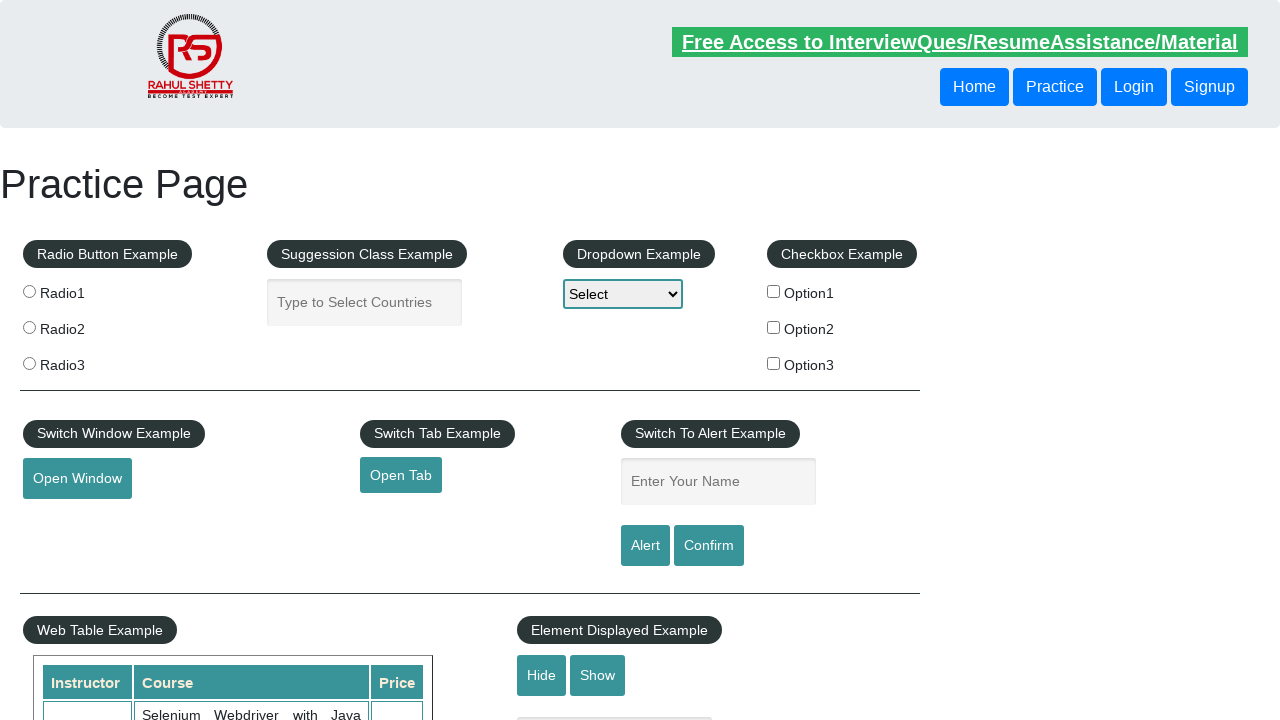

Clicked on dropdown element at (623, 294) on #dropdown-class-example
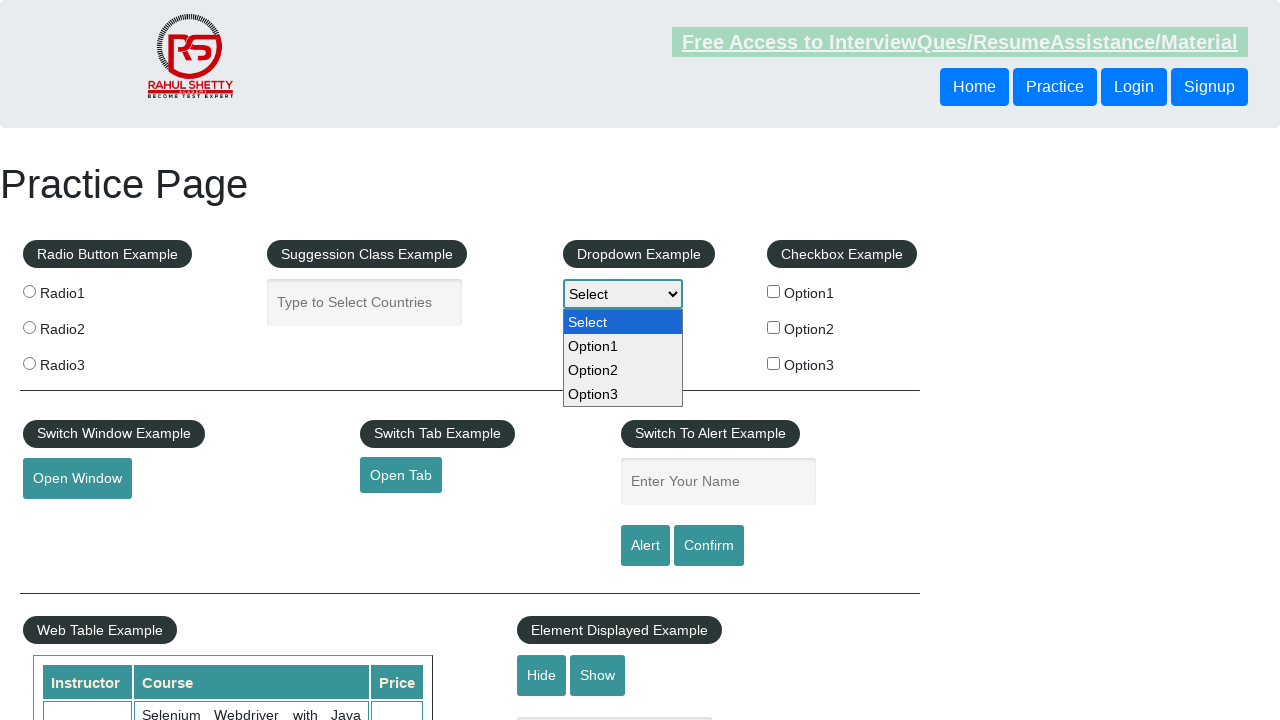

Selected Option2 by index 2 from dropdown on #dropdown-class-example
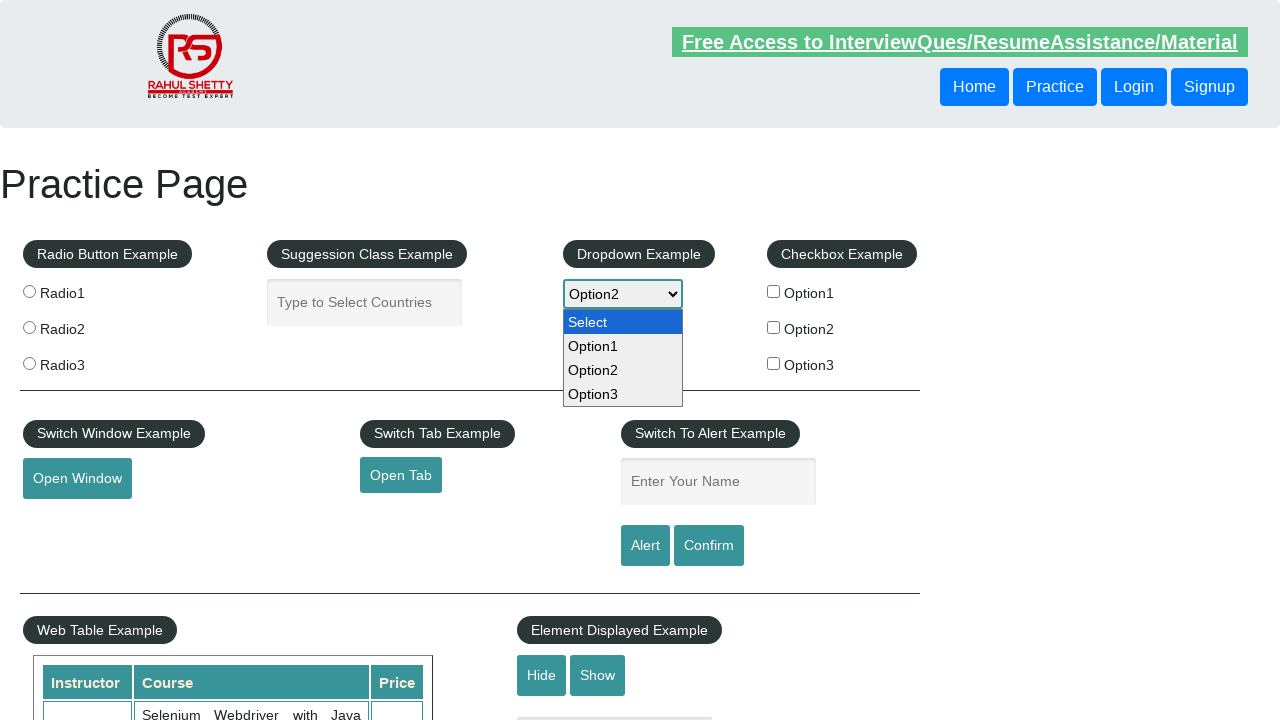

Retrieved selected option value from dropdown
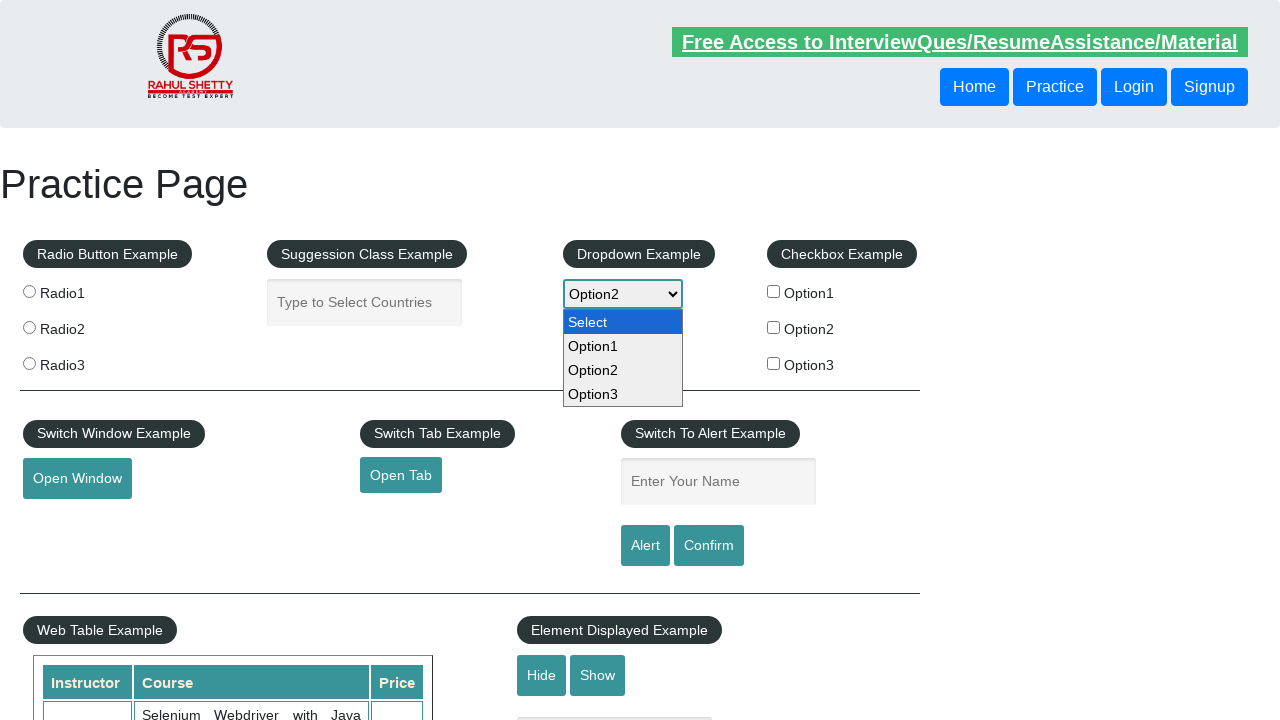

Verified selected option is 'option2'
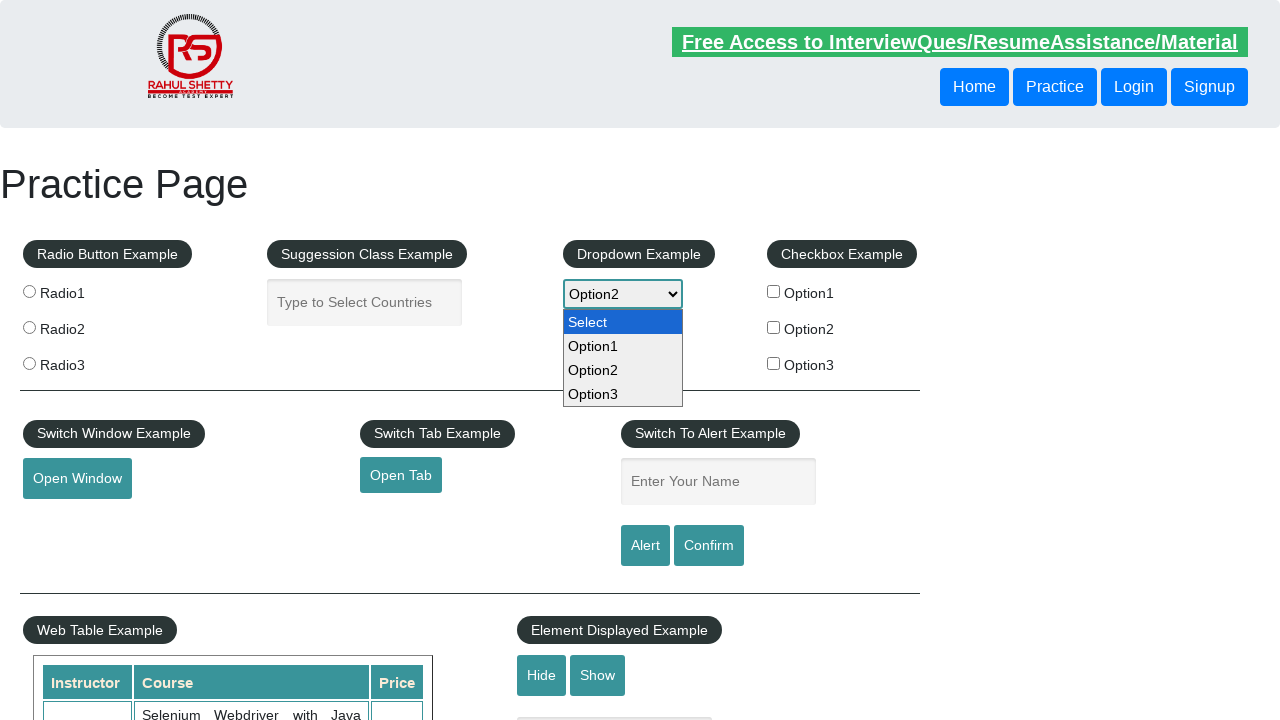

Waited 2000ms
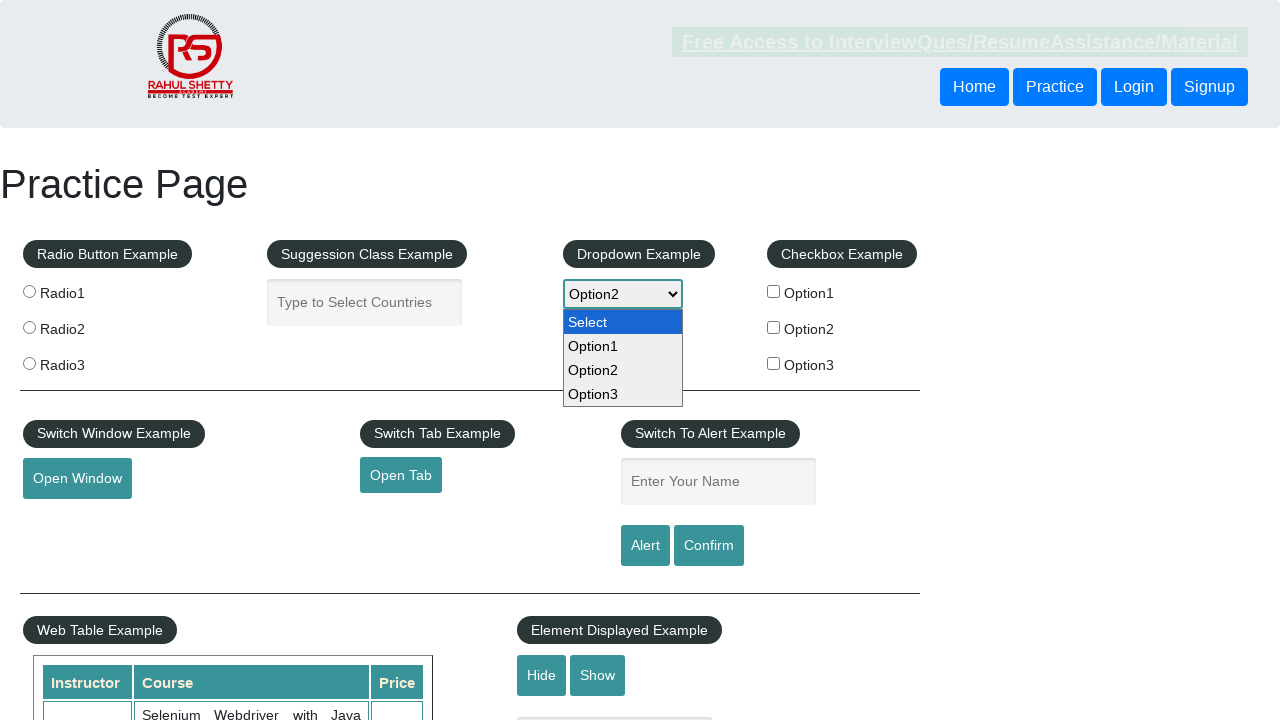

Selected Option2 by index 2 from dropdown again on #dropdown-class-example
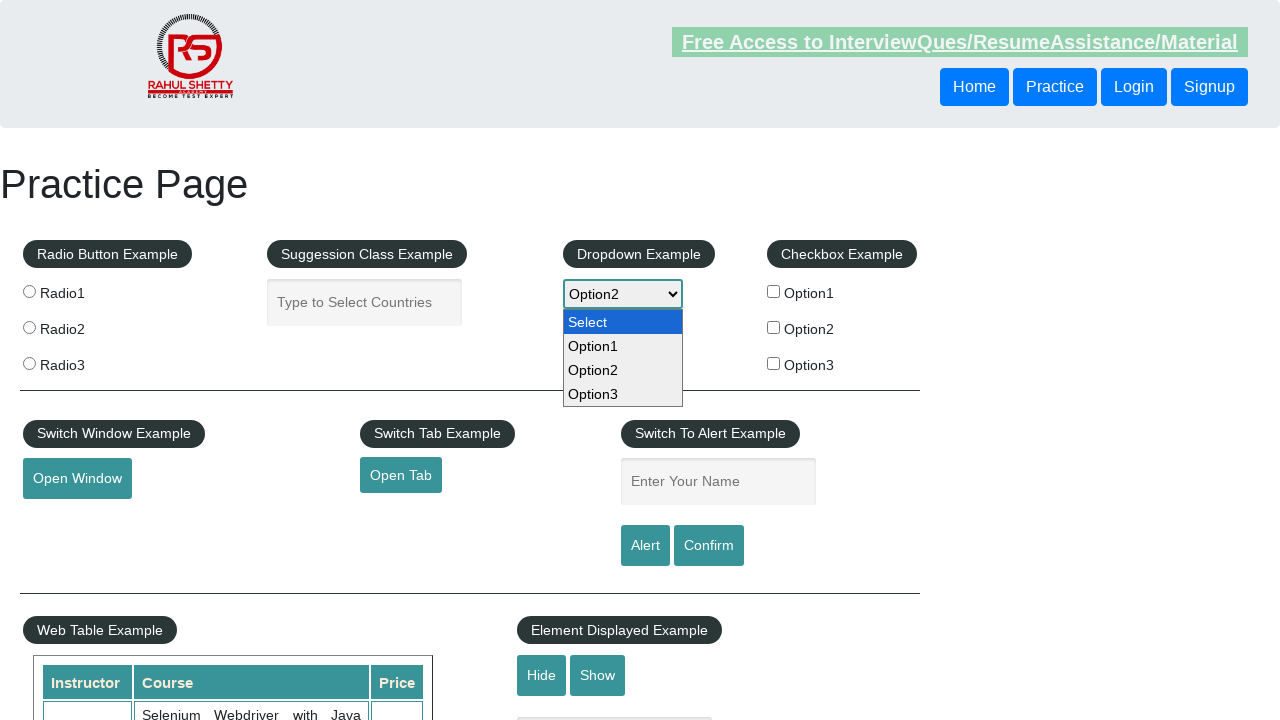

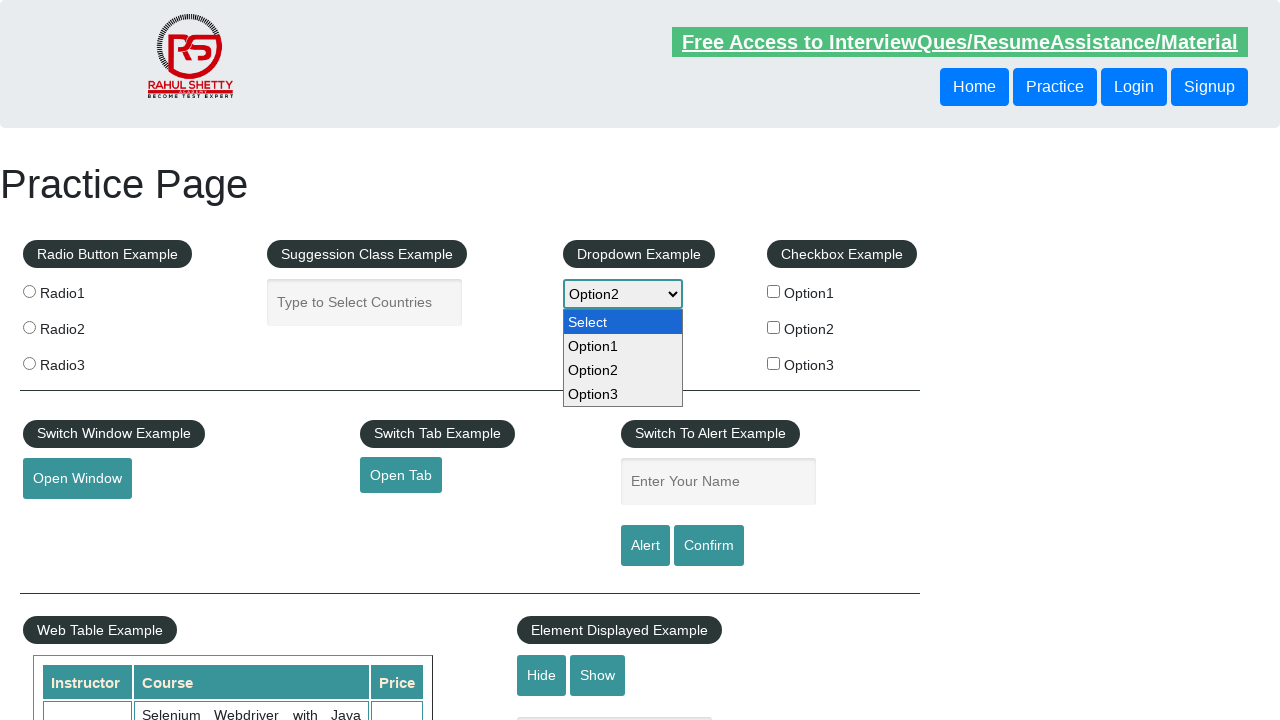